Tests radio button and checkbox functionality by selecting a green color radio button and a Mozilla browser checkbox on a form

Starting URL: https://selenium08.blogspot.com/2019/07/check-box-and-radio-buttons.html

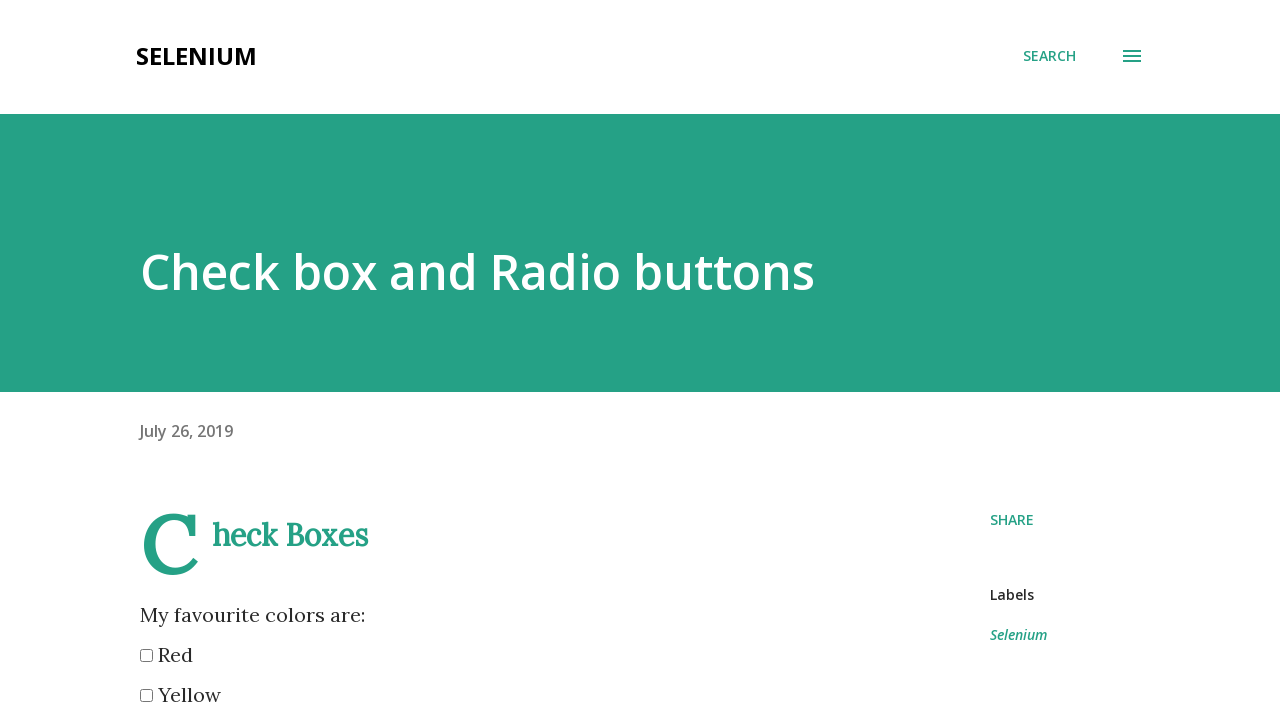

Selected green color radio button at (146, 360) on input[name='color'][value='green']
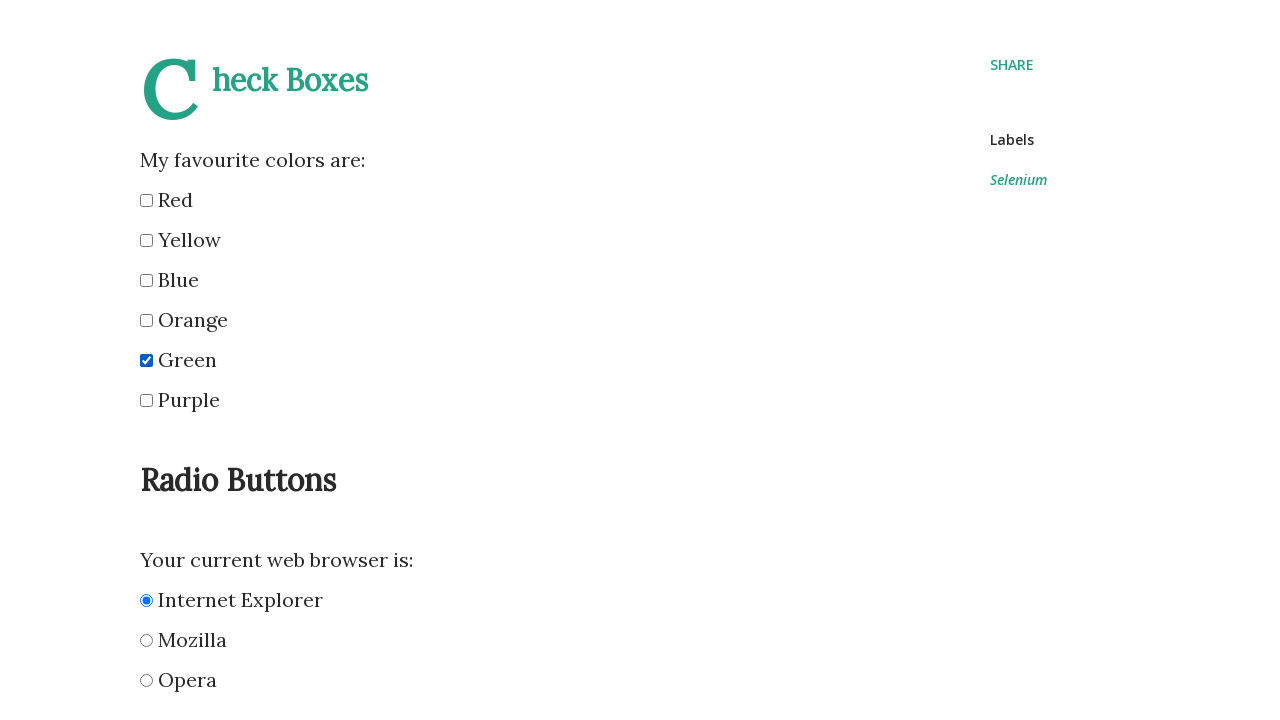

Selected Mozilla browser checkbox at (146, 640) on input[name='browser'][value='Mozilla']
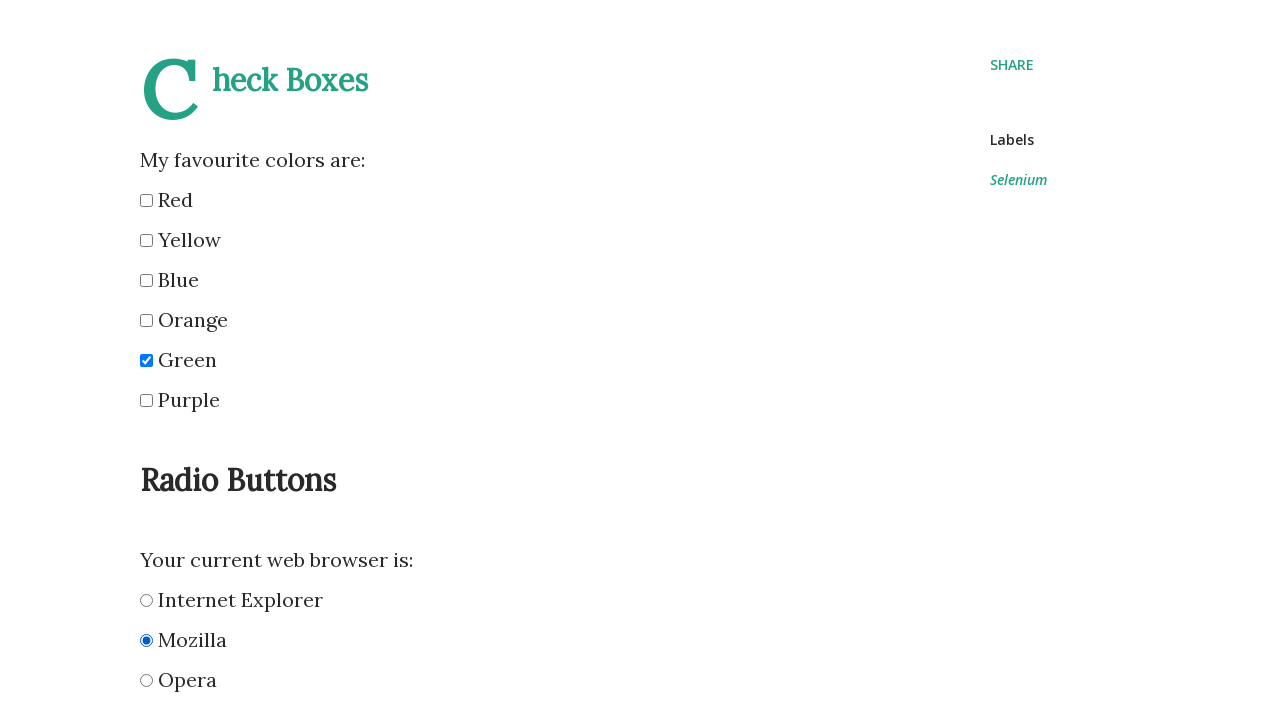

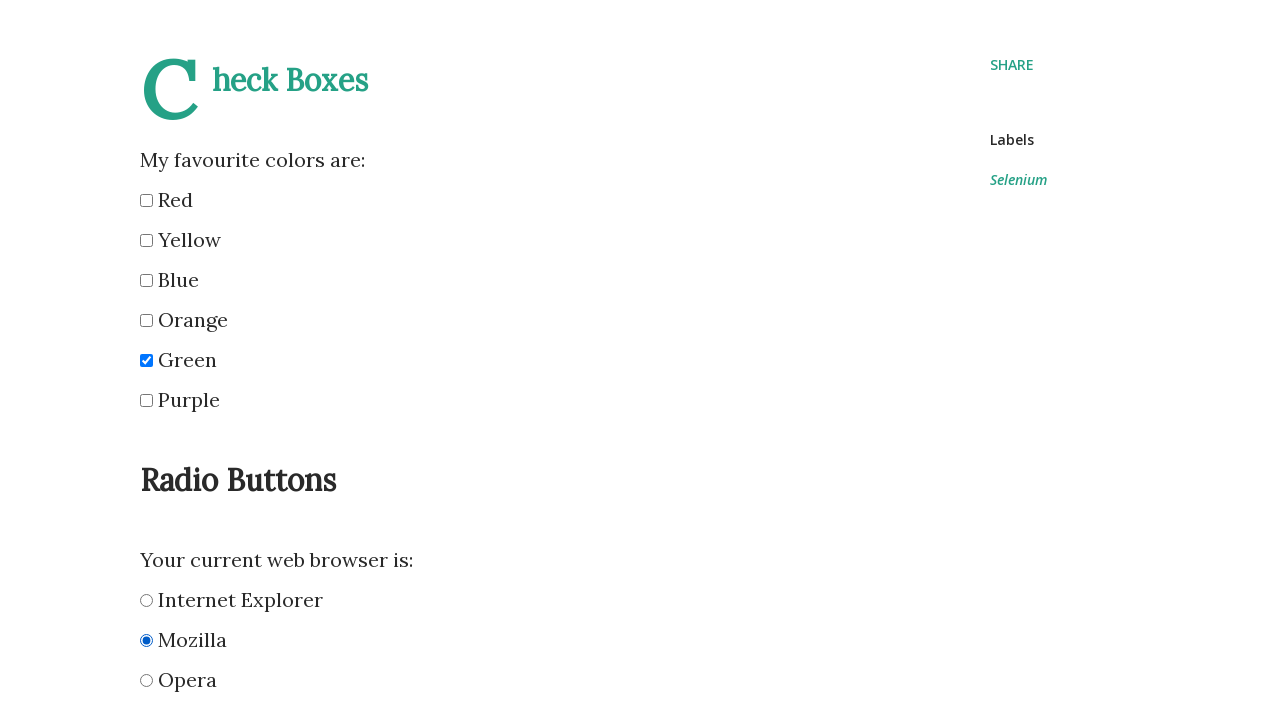